Tests the SMV regulatory consultation form by selecting a year from a dropdown and clicking the search button to load results.

Starting URL: https://www.smv.gob.pe/ServicioConsultaNormas/Frm_Resoluciones?data=28E2BCB3AAF0F6112BFB80F90A370B9923A973B3D2

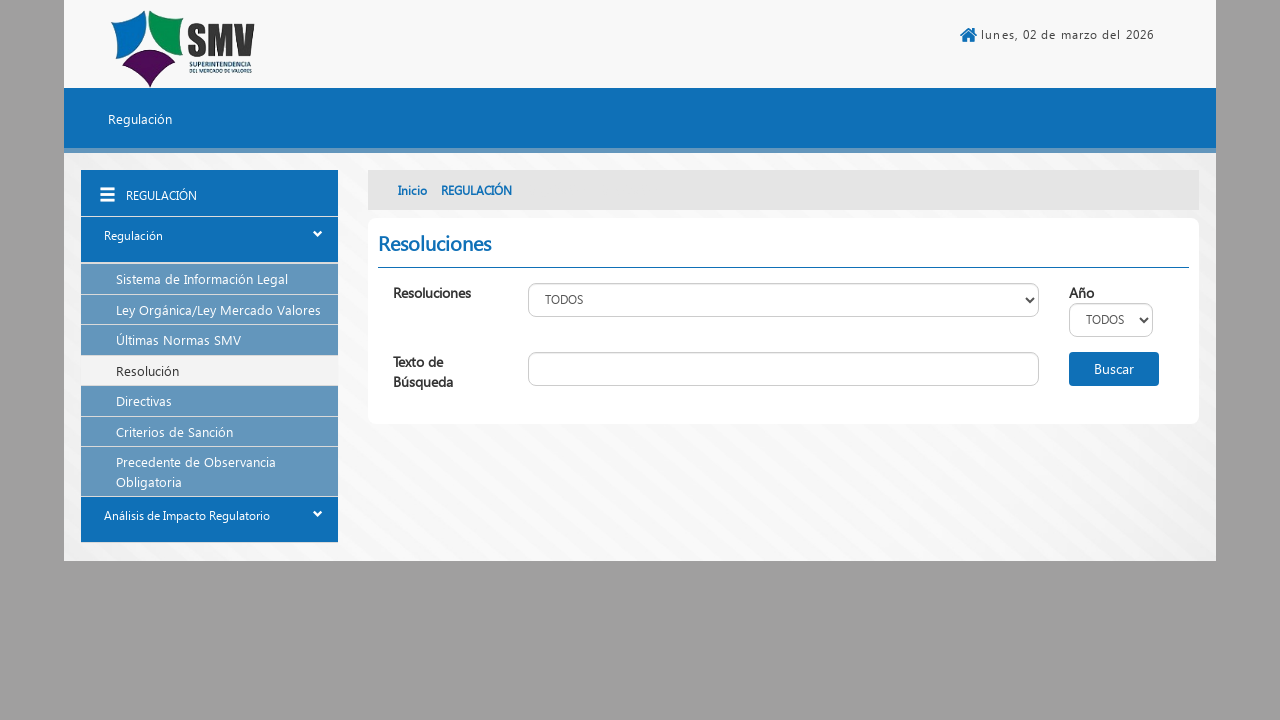

Year dropdown element loaded
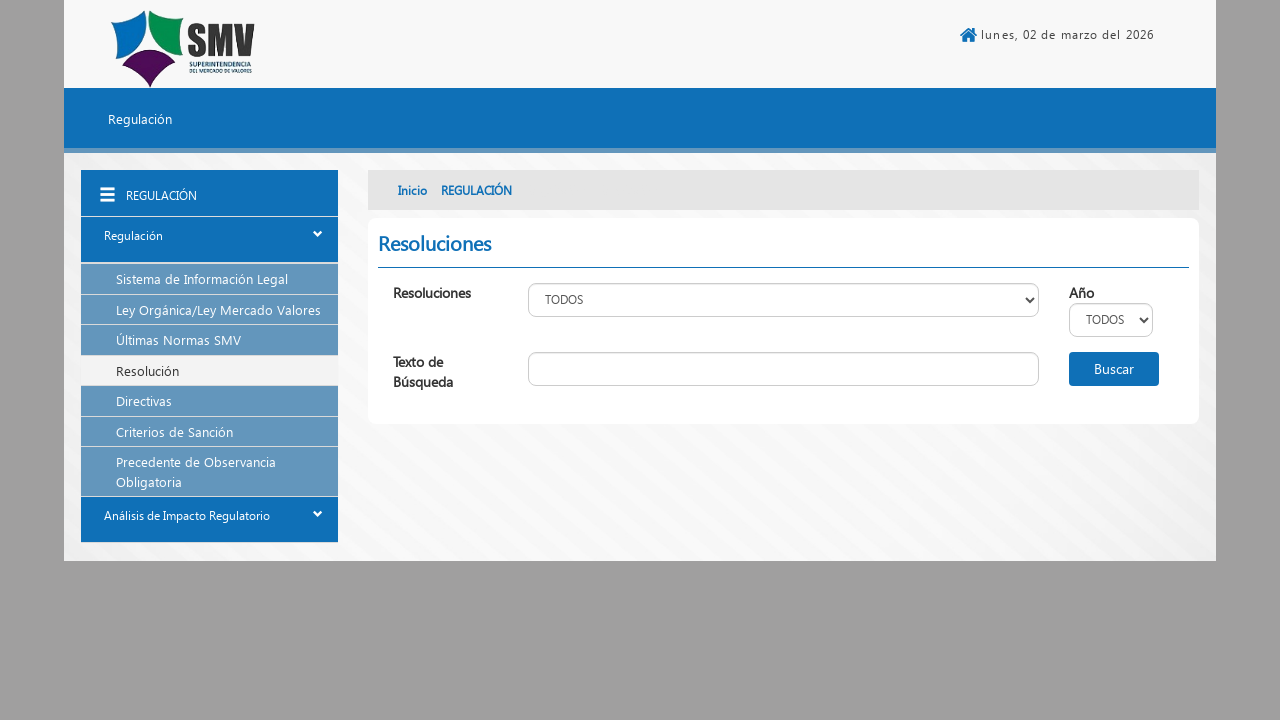

Selected year 2025 from dropdown on #MainContent_lisAnio
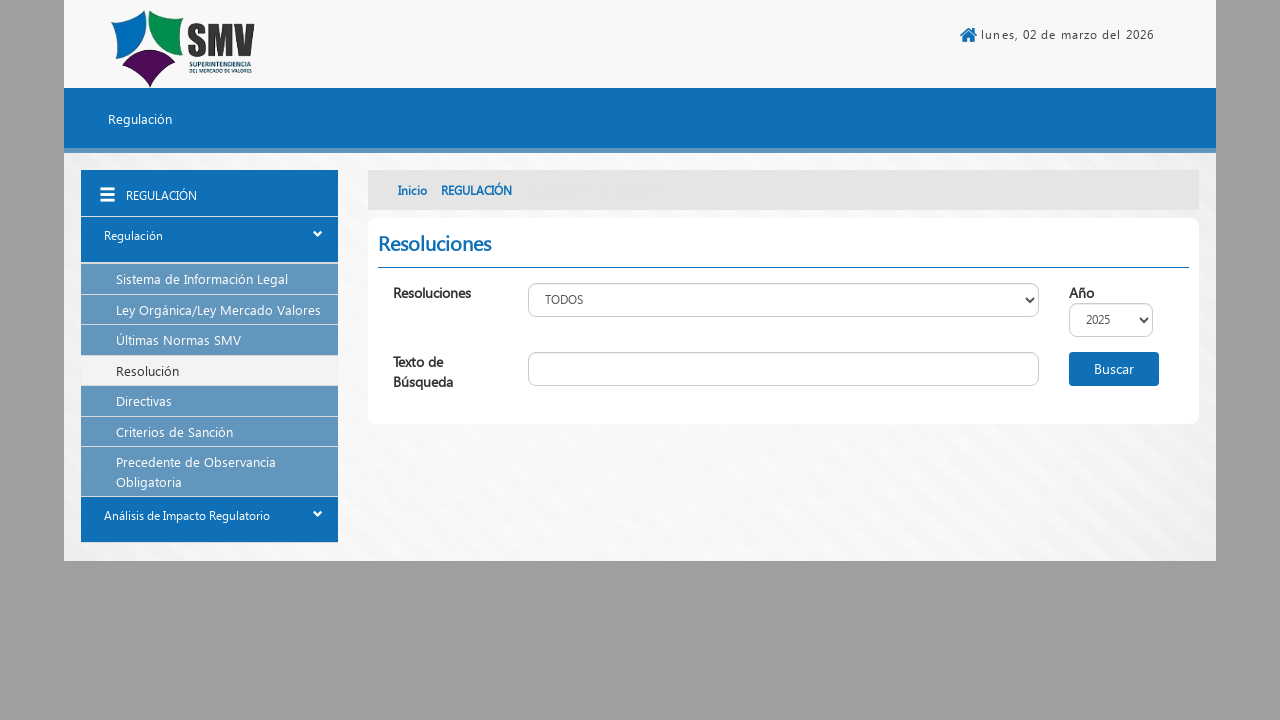

Clicked search button to load results at (1114, 369) on #btnConsultar
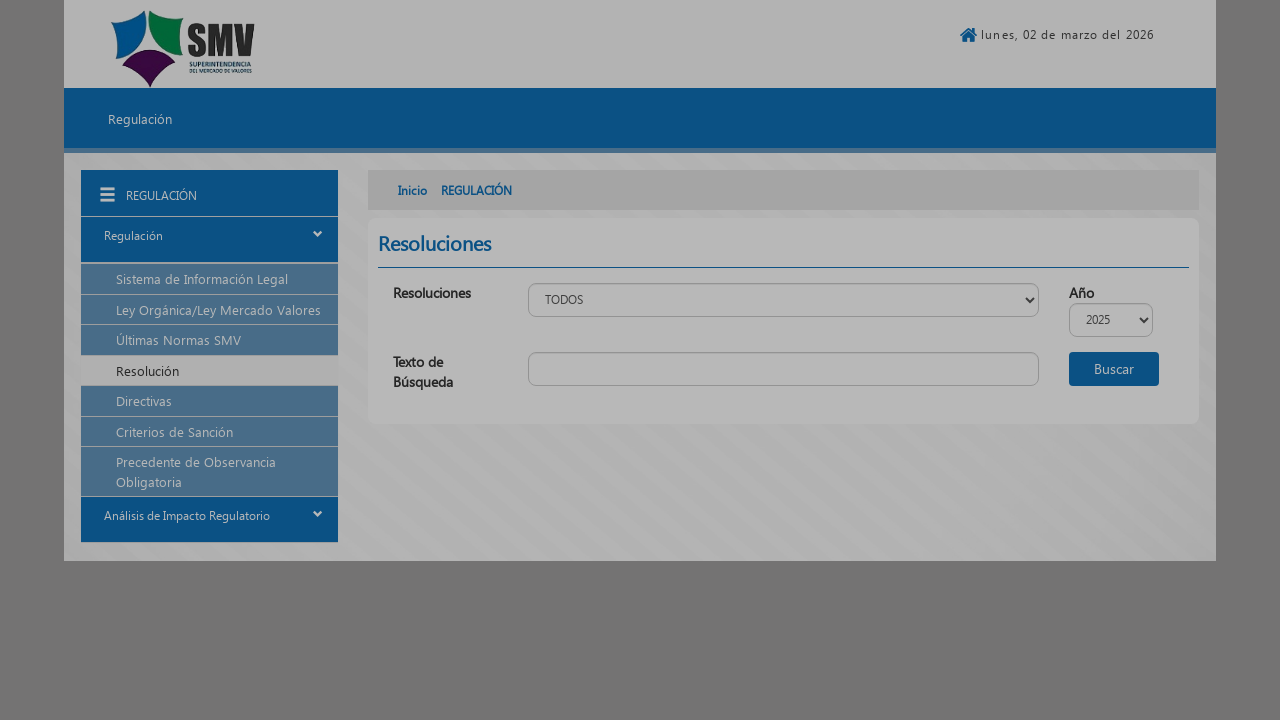

Results table loaded successfully
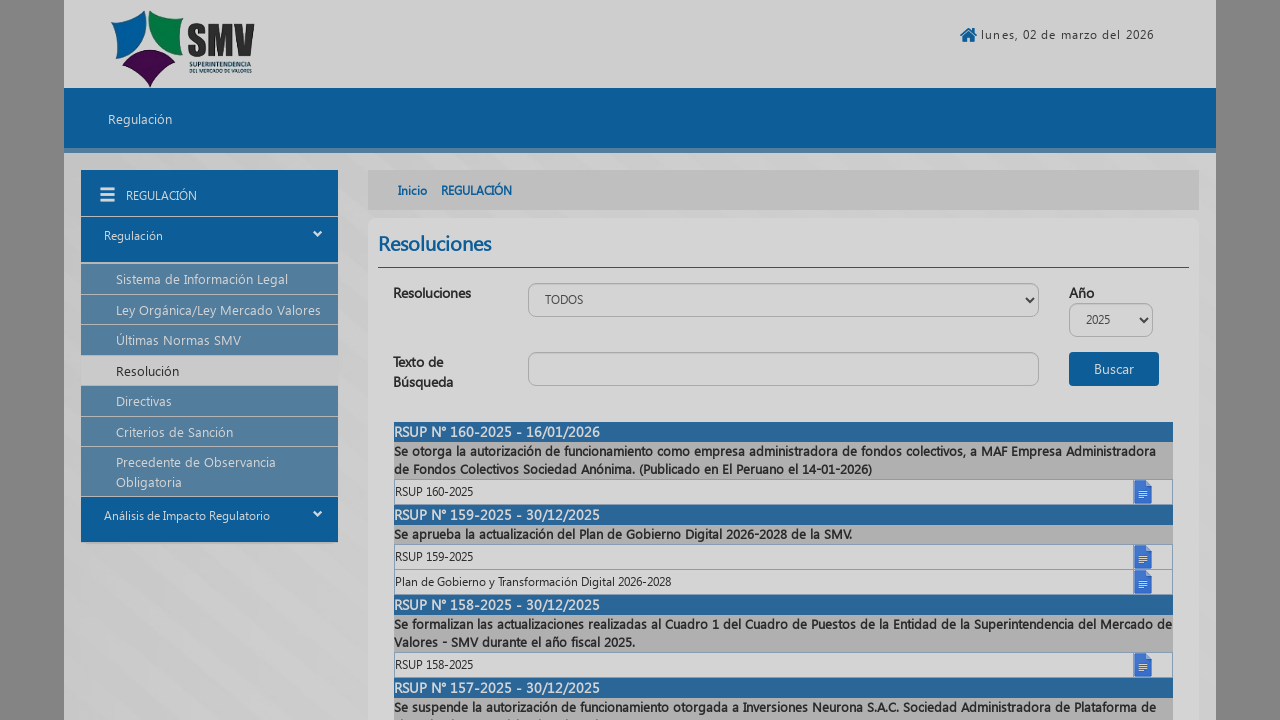

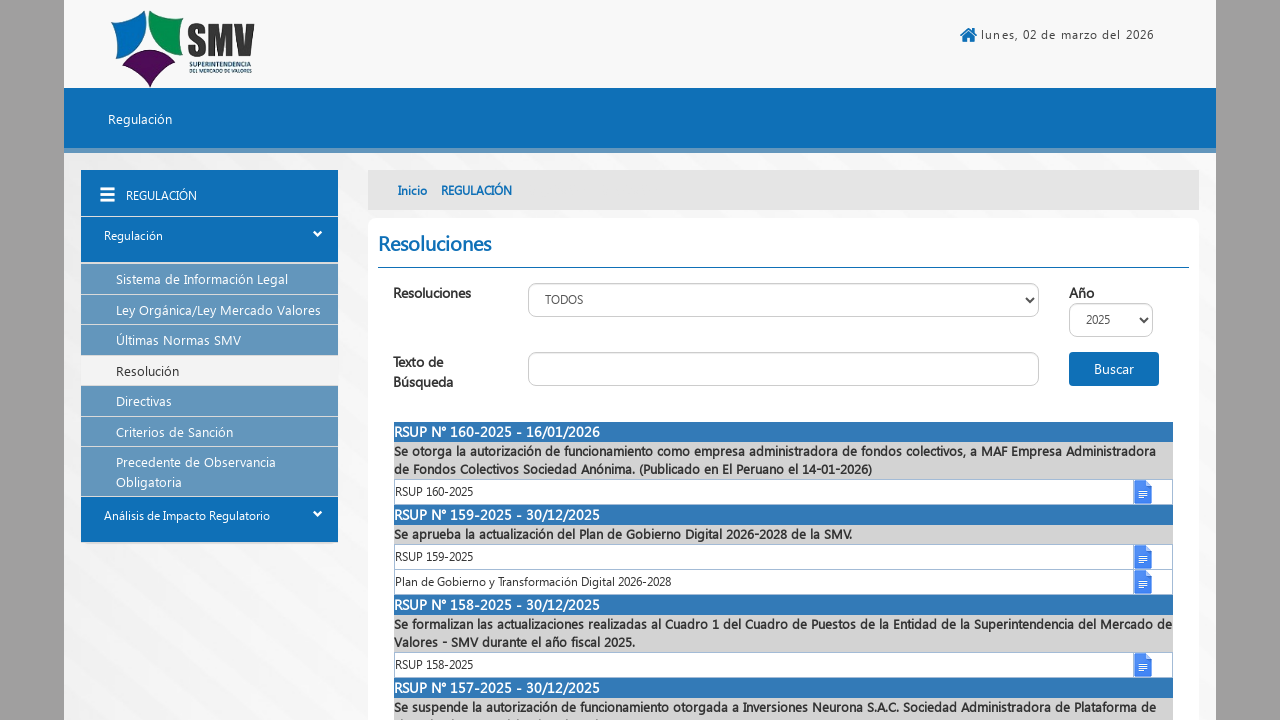